Tests password reset functionality by entering an incorrect username and verifying the error message displayed

Starting URL: https://login1.nextbasecrm.com/?forgot_password=yes

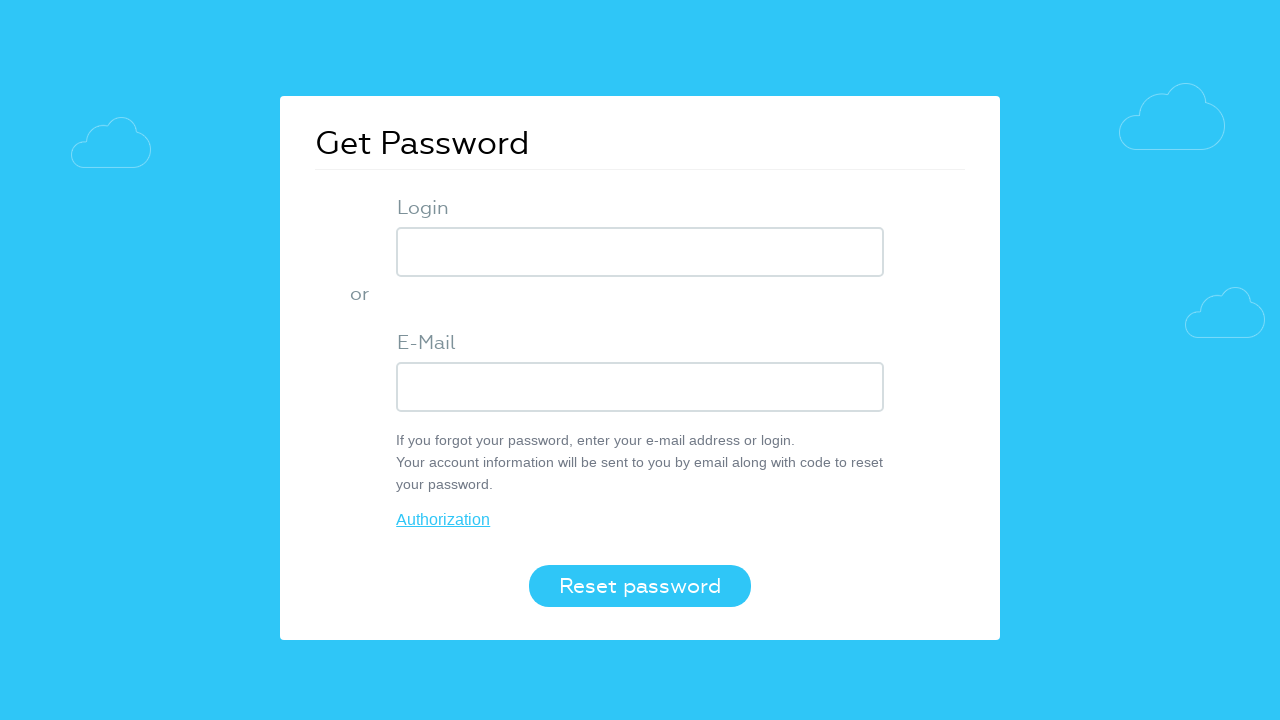

Entered incorrect username 'incorrectuser123' into login field on //*[@id='login-popup']/form/div[2]/div[1]/input
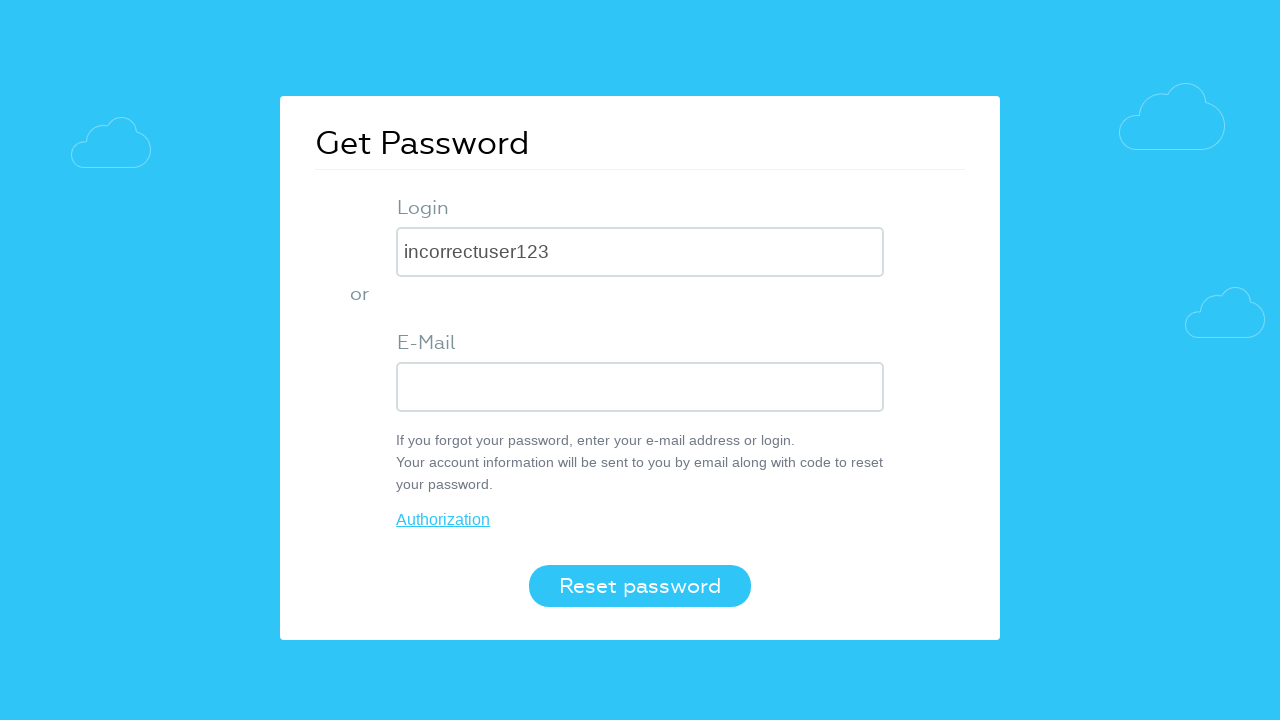

Clicked reset password button at (640, 586) on xpath=//button[@class='login-btn']
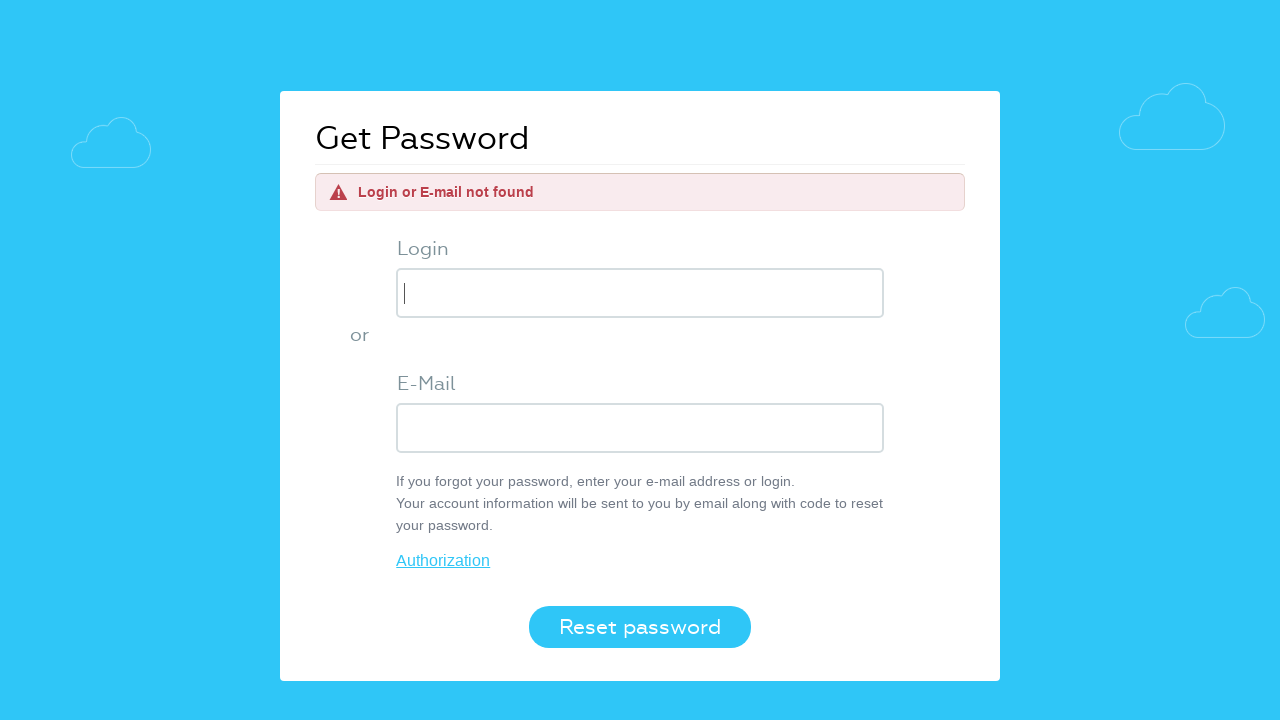

Error message element appeared on page
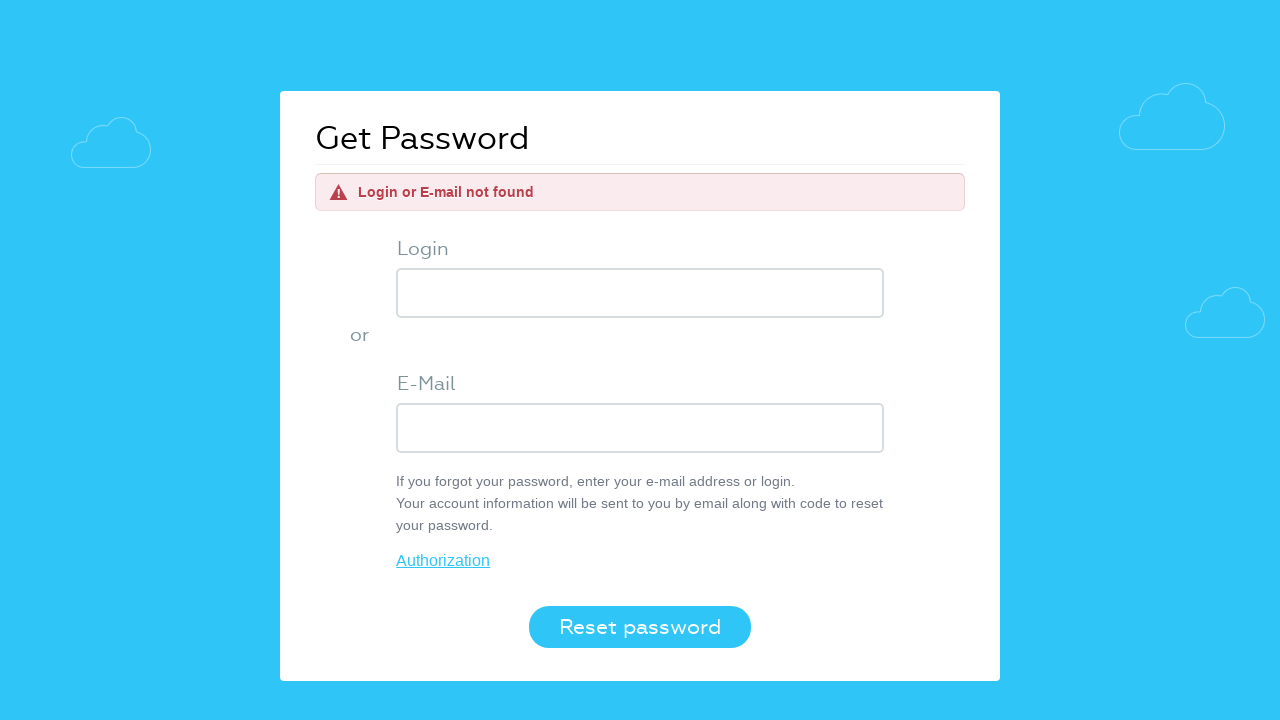

Retrieved error message text content
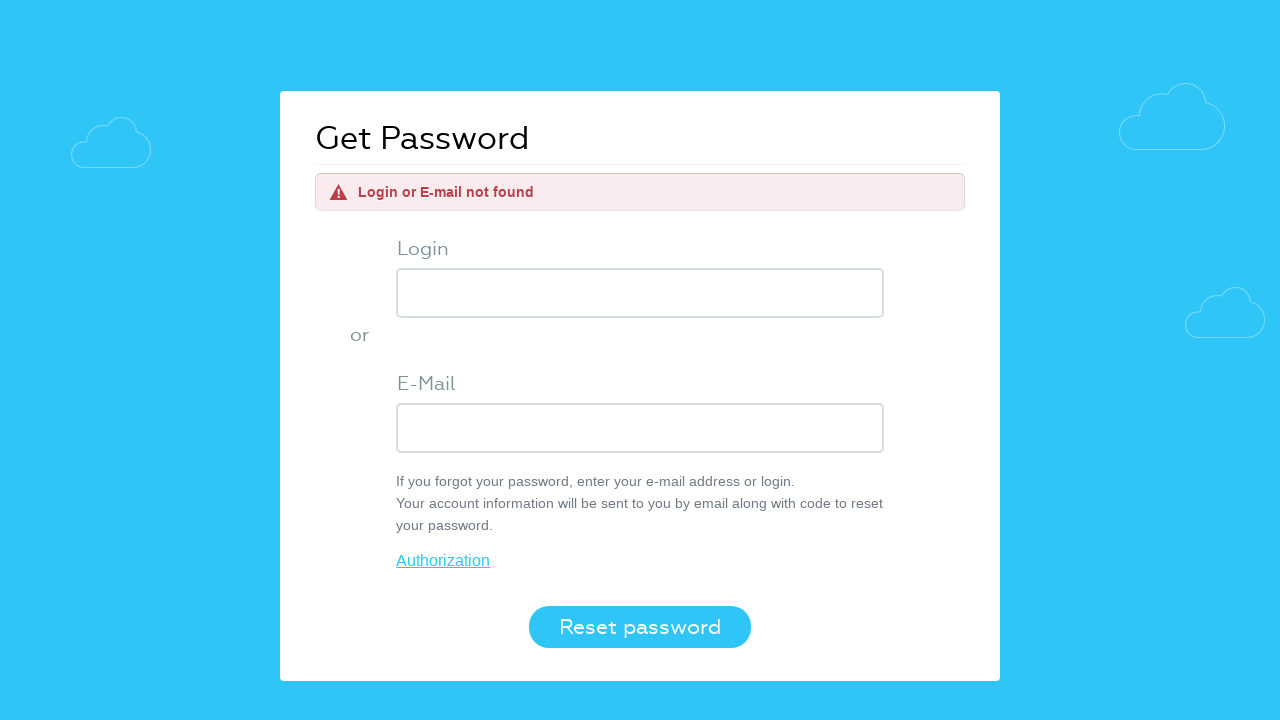

Error message verification PASSED - message matches expected text
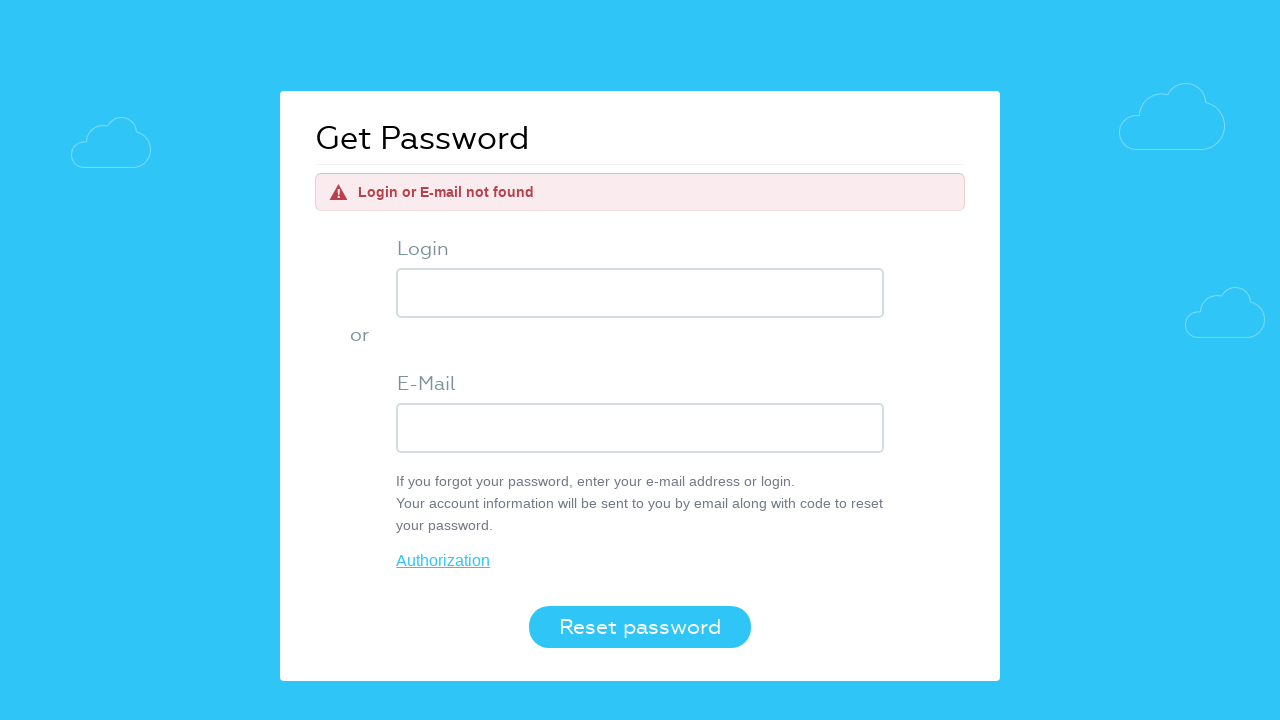

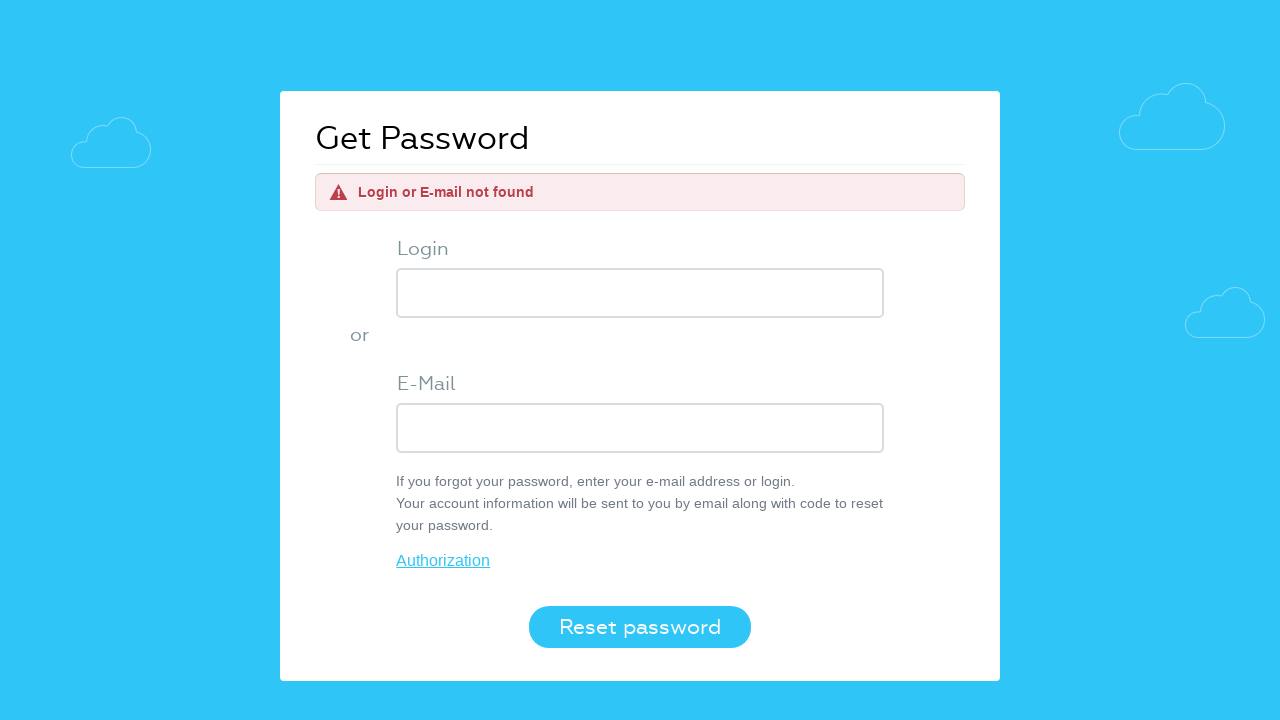